Navigates to Python.org homepage and verifies that the events widget is displayed with dates and titles

Starting URL: https://www.python.org/

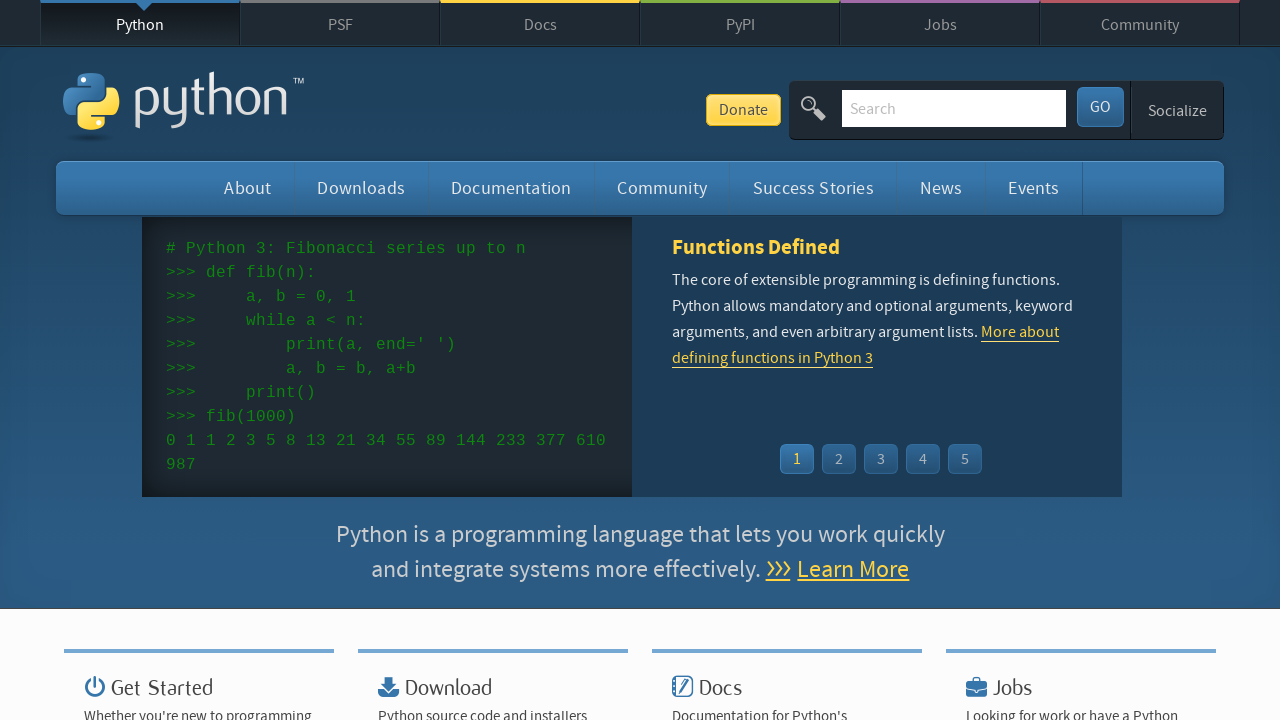

Navigated to Python.org homepage
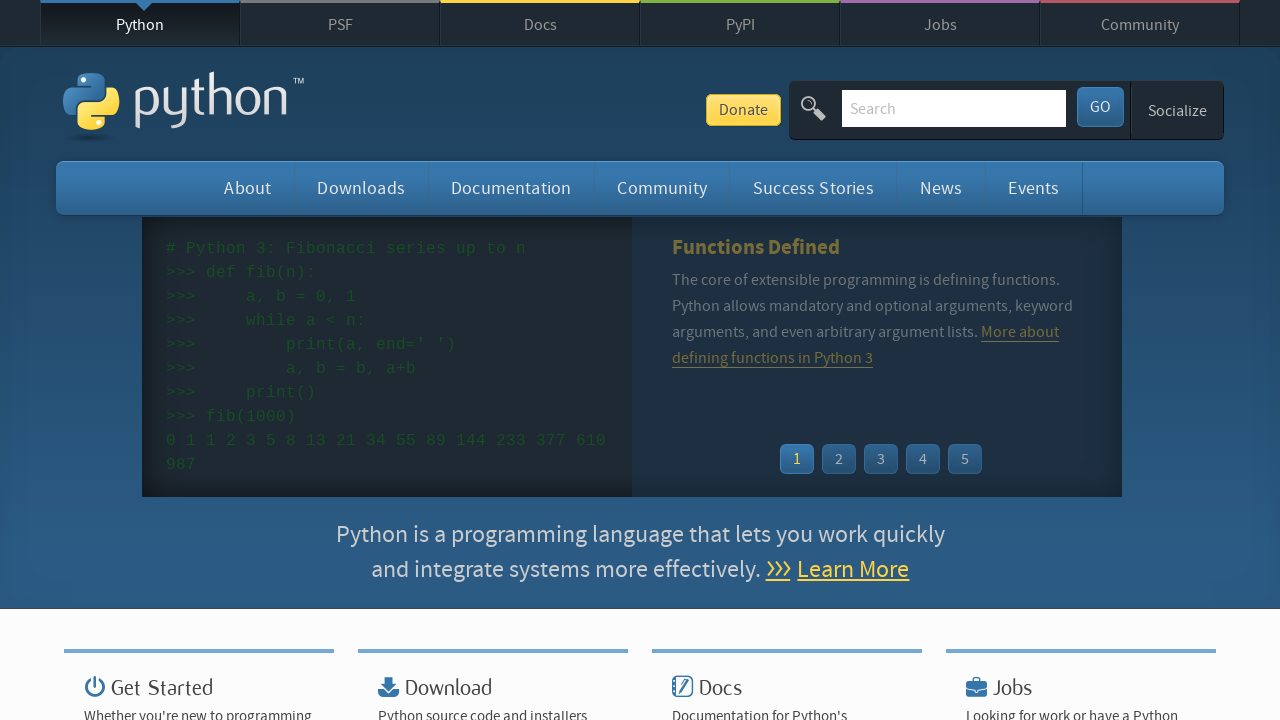

Events widget loaded
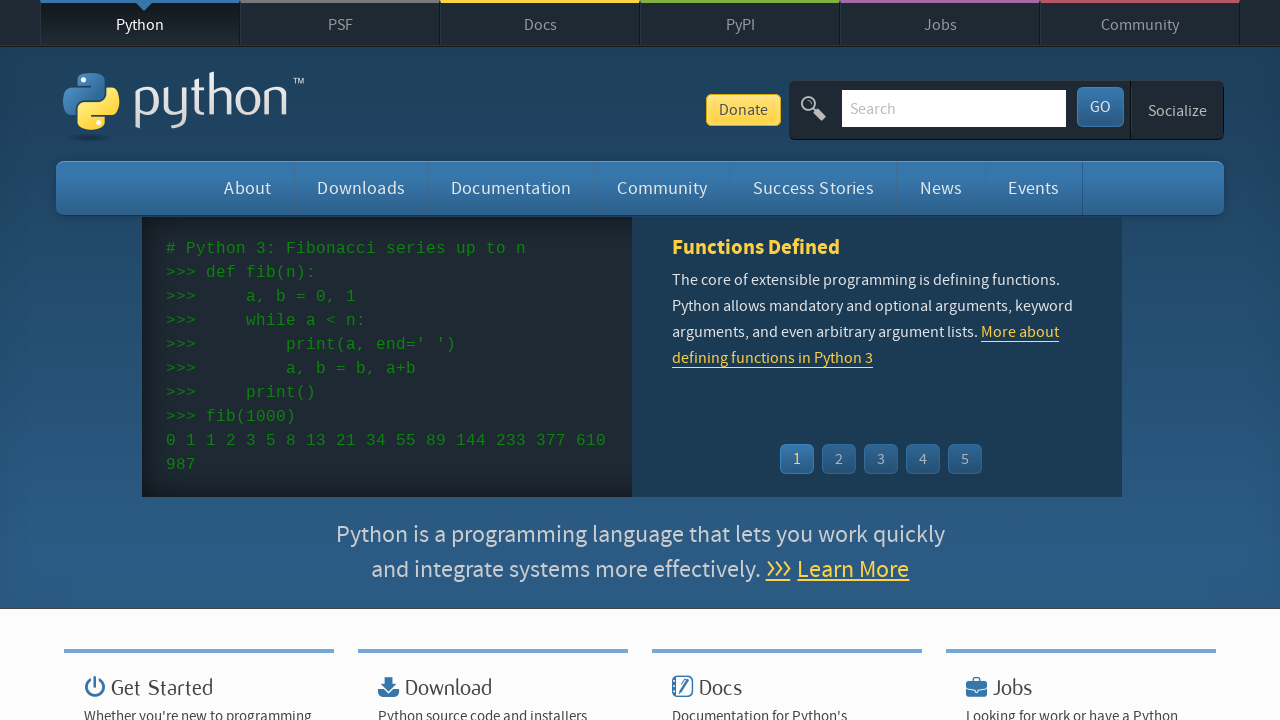

Event dates are present in the widget
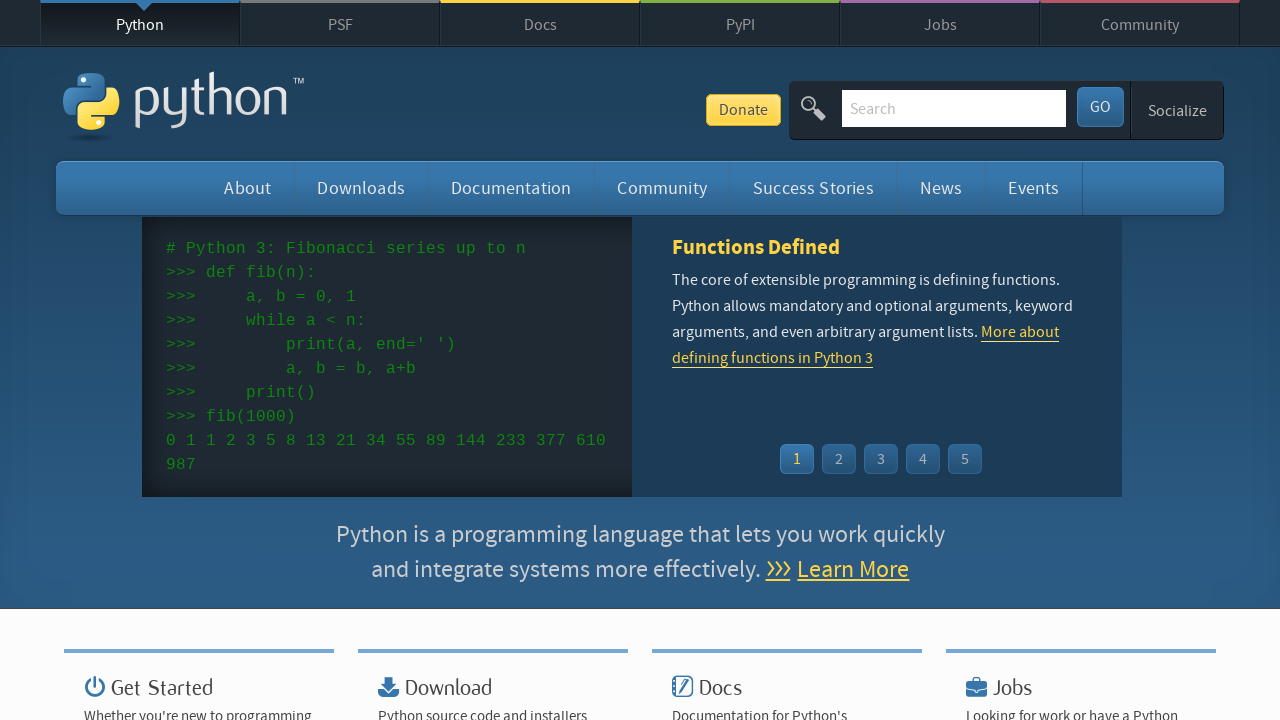

Event titles are present in the widget
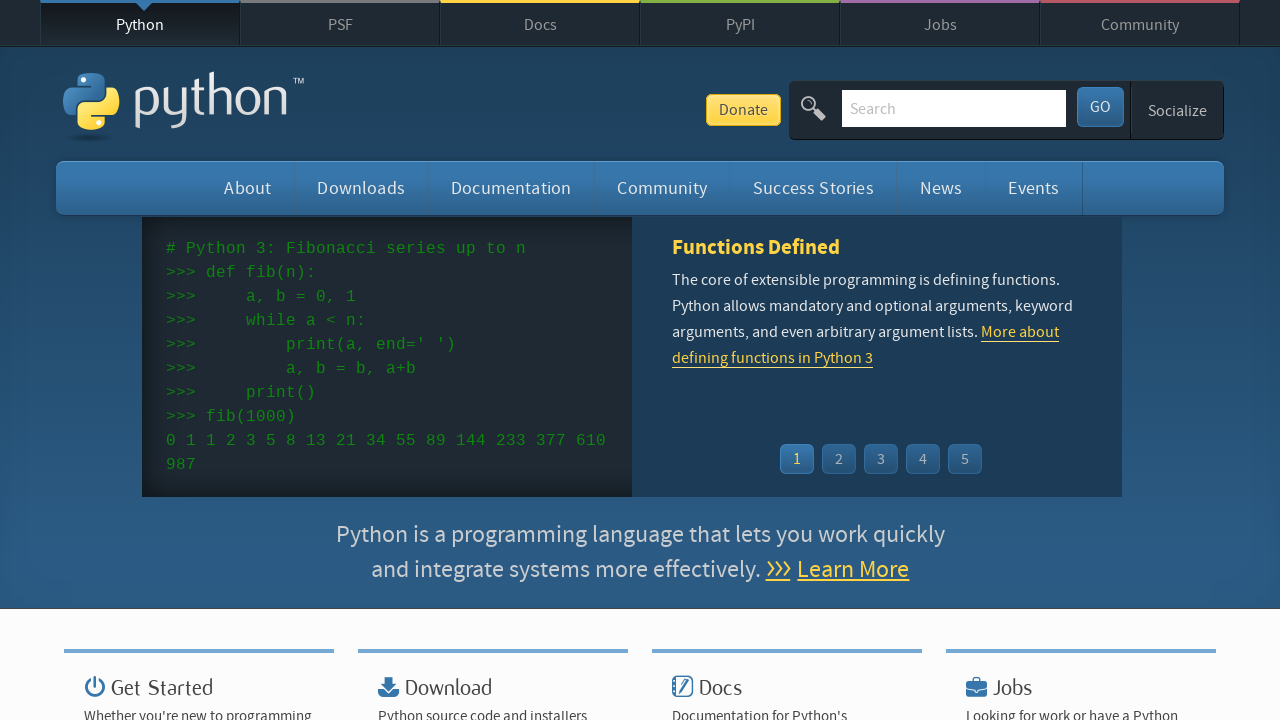

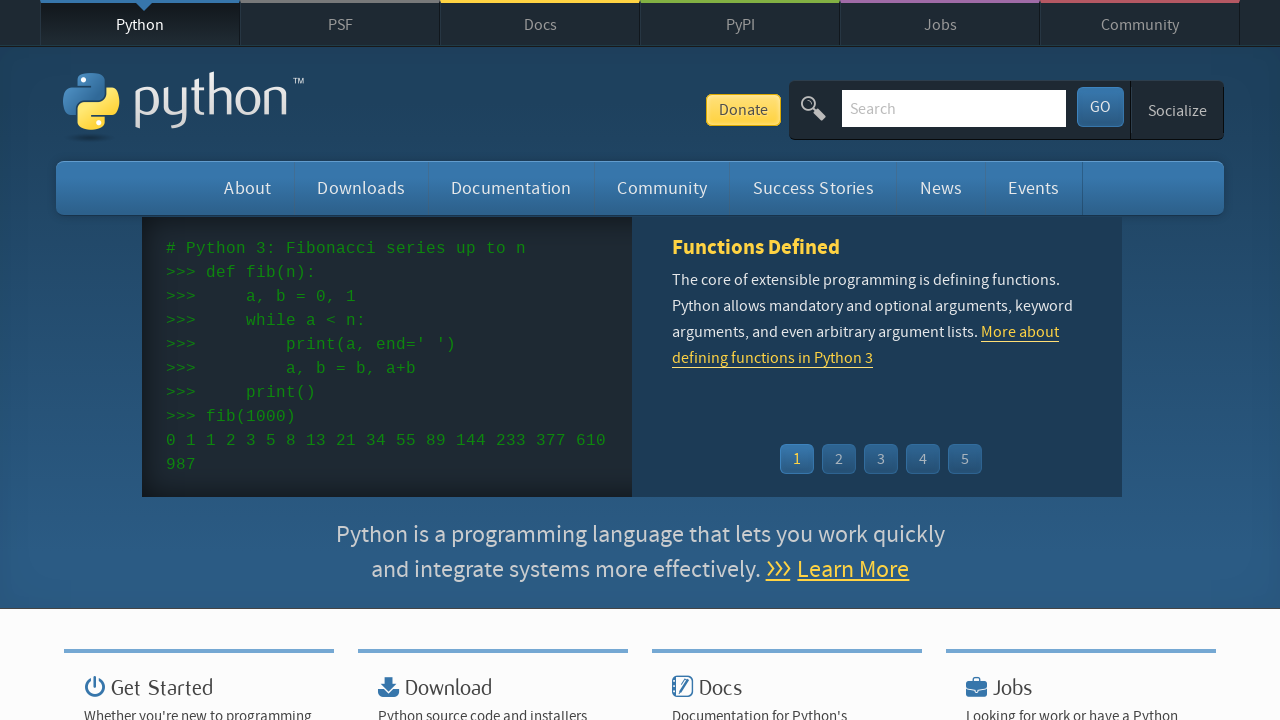